Tests JavaScript alert popup functionality on W3Schools by navigating to the Try it Yourself editor, clicking a button that triggers an alert, and accepting the alert dialog.

Starting URL: https://www.w3schools.com/js/js_popup.asp

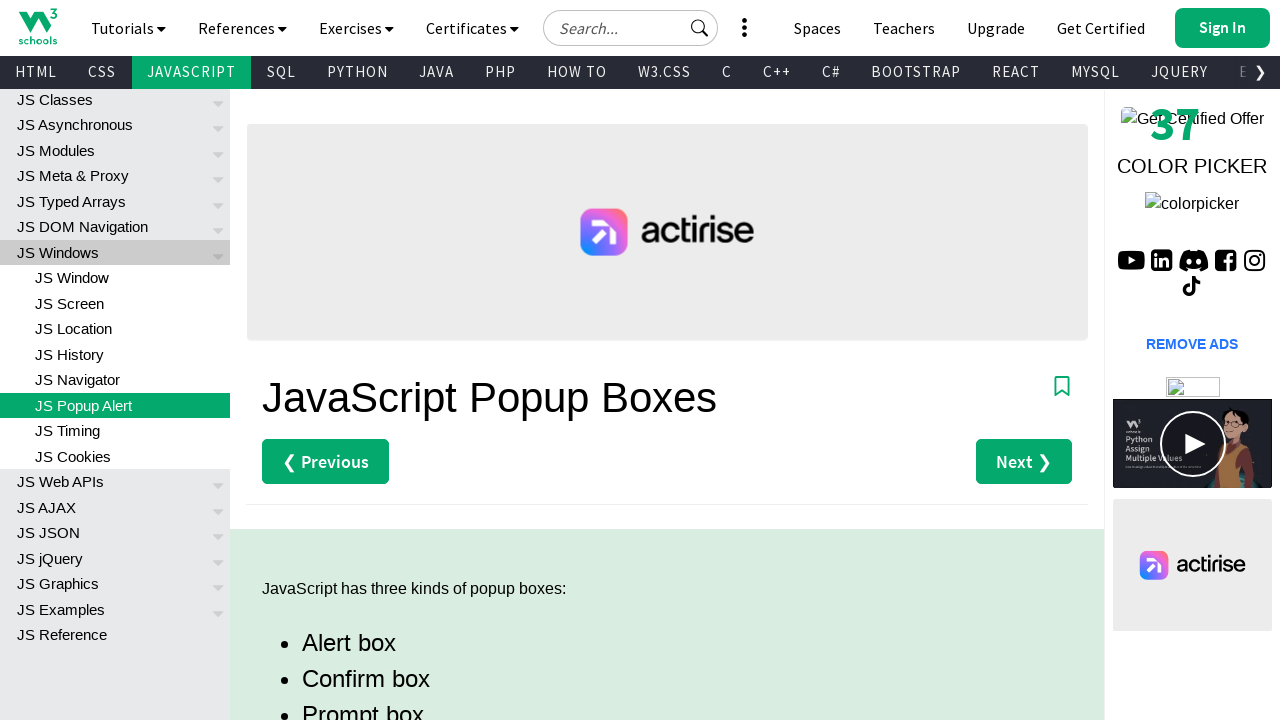

Clicked on the 'Try it Yourself' link (3rd link in main div area) at (334, 360) on xpath=//div[@id='main']/descendant::a[3]
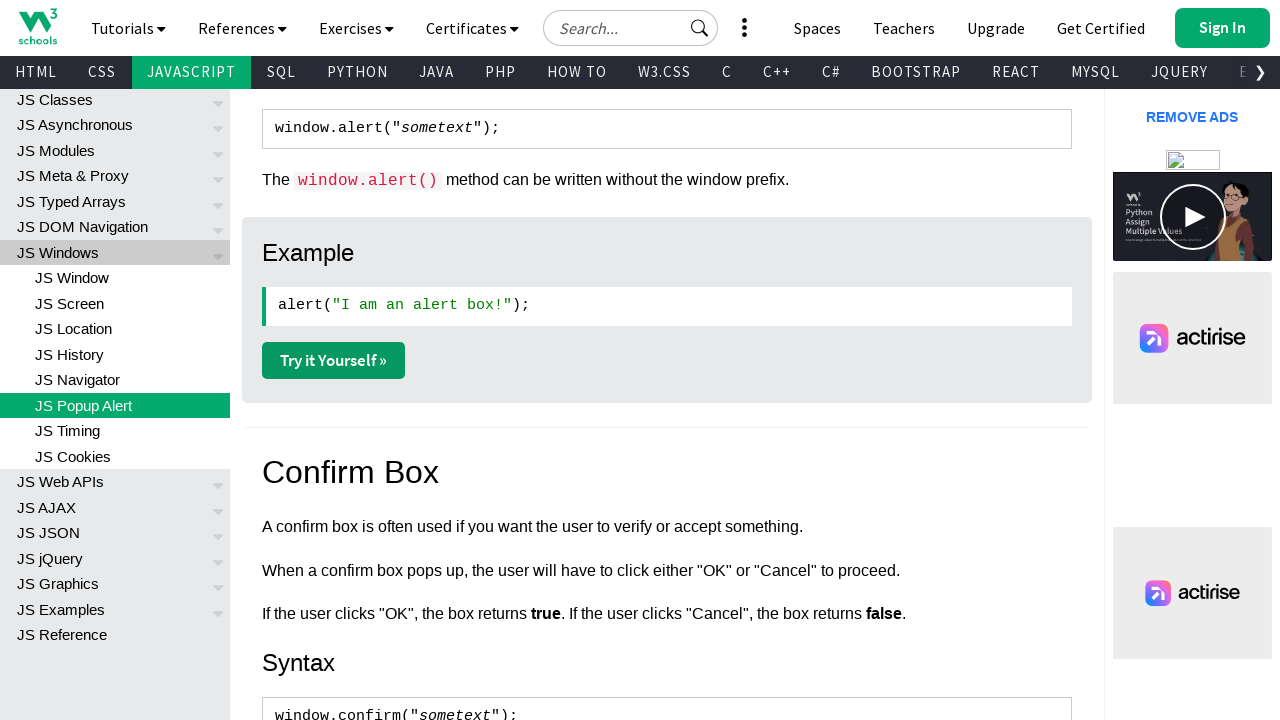

New page opened and loaded
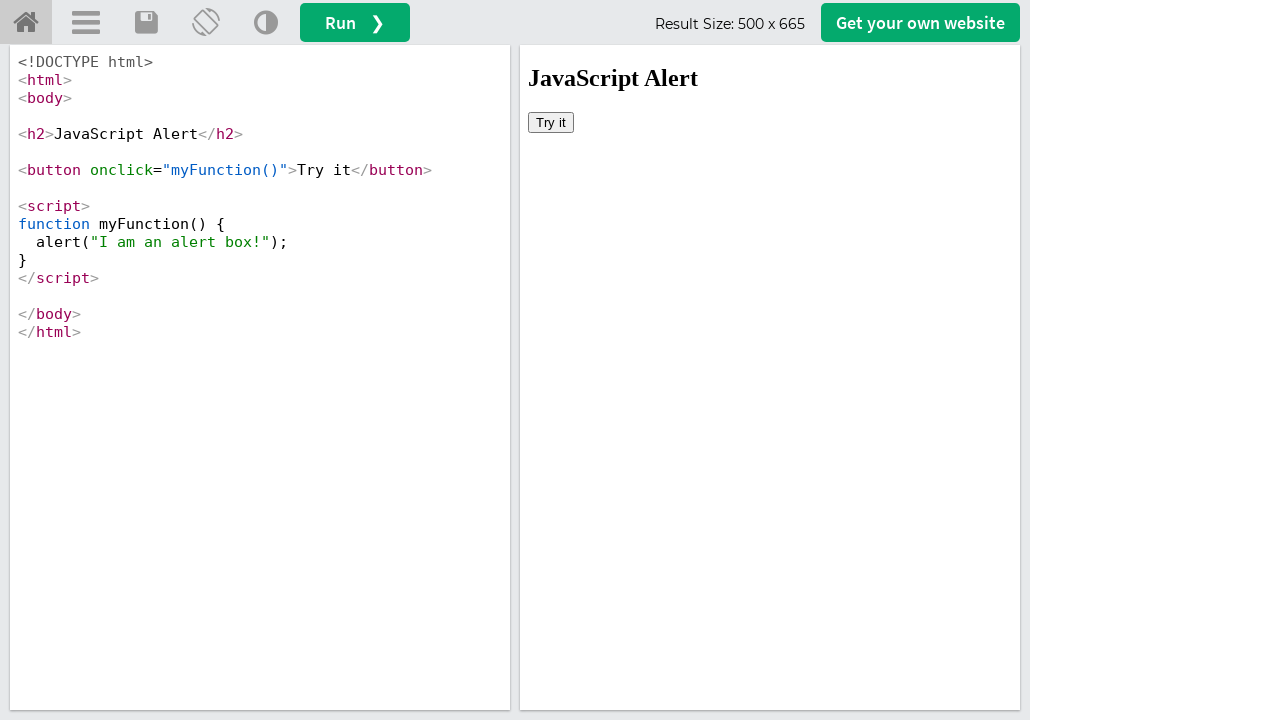

Located the iframe containing the example
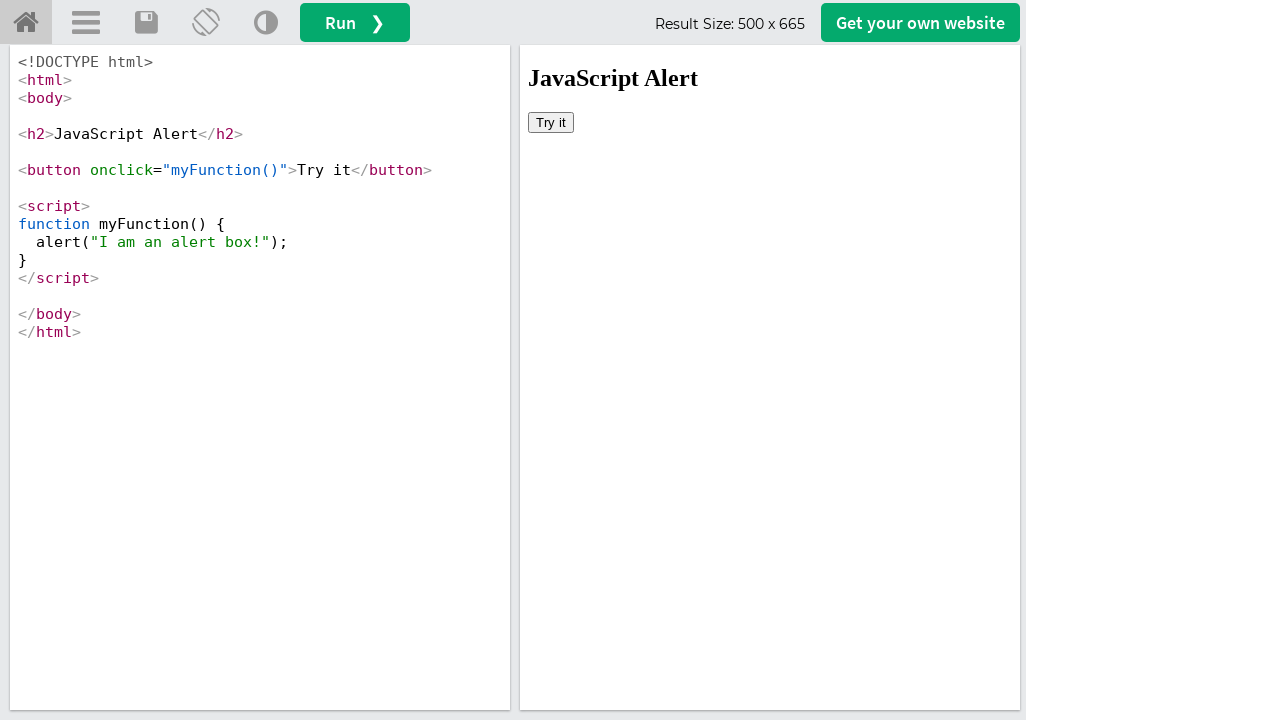

Set up dialog handler to automatically accept alerts
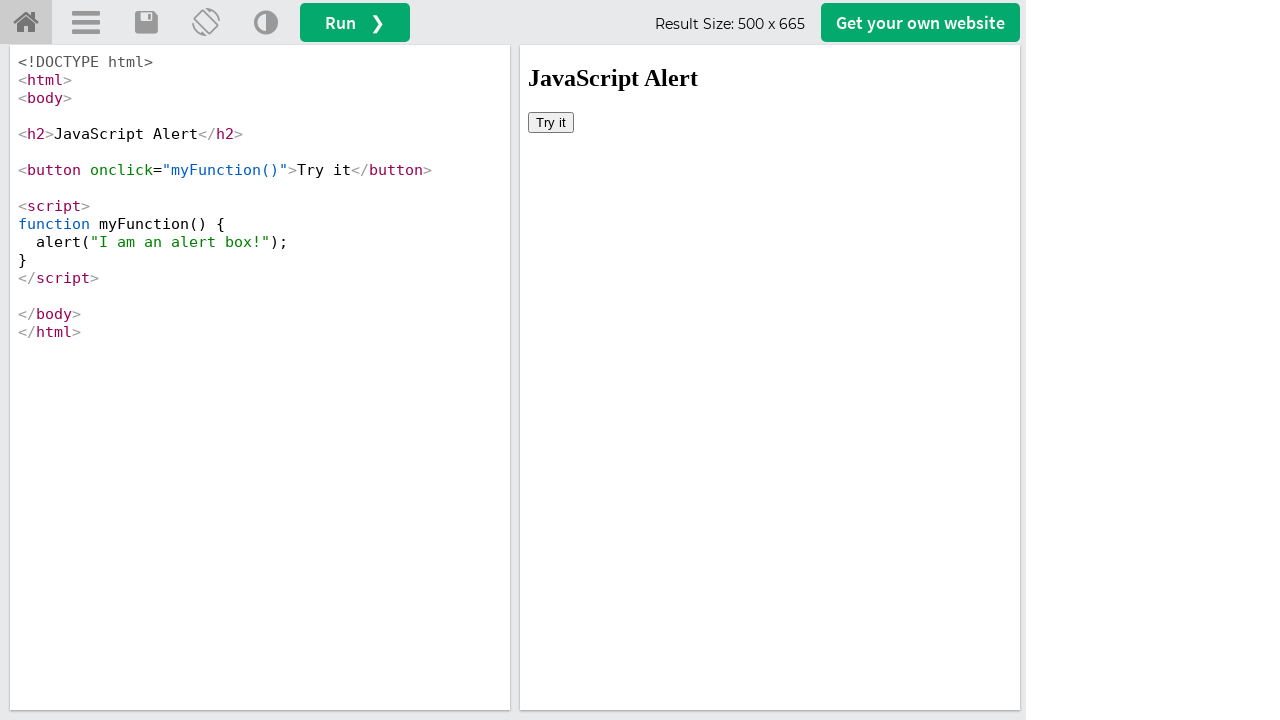

Clicked the 'Try it' button to trigger the alert at (551, 122) on #iframeResult >> internal:control=enter-frame >> xpath=//button[text()='Try it']
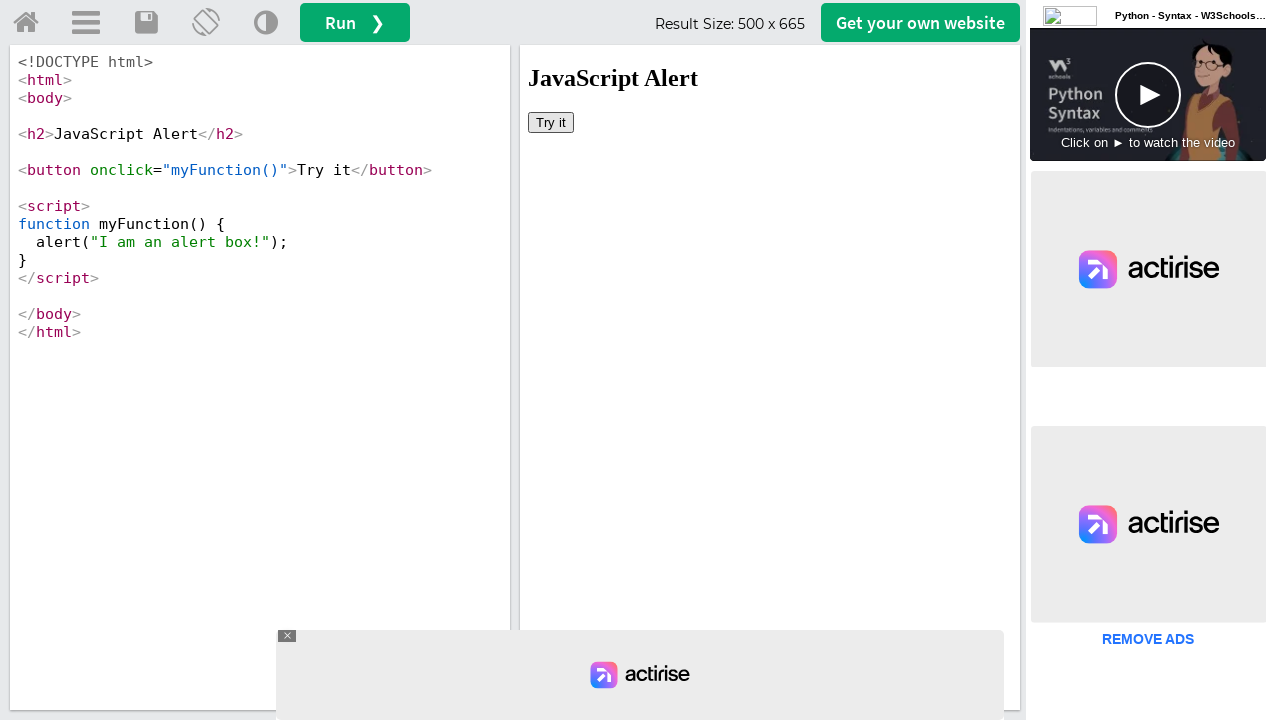

Waited for alert dialog interaction to complete
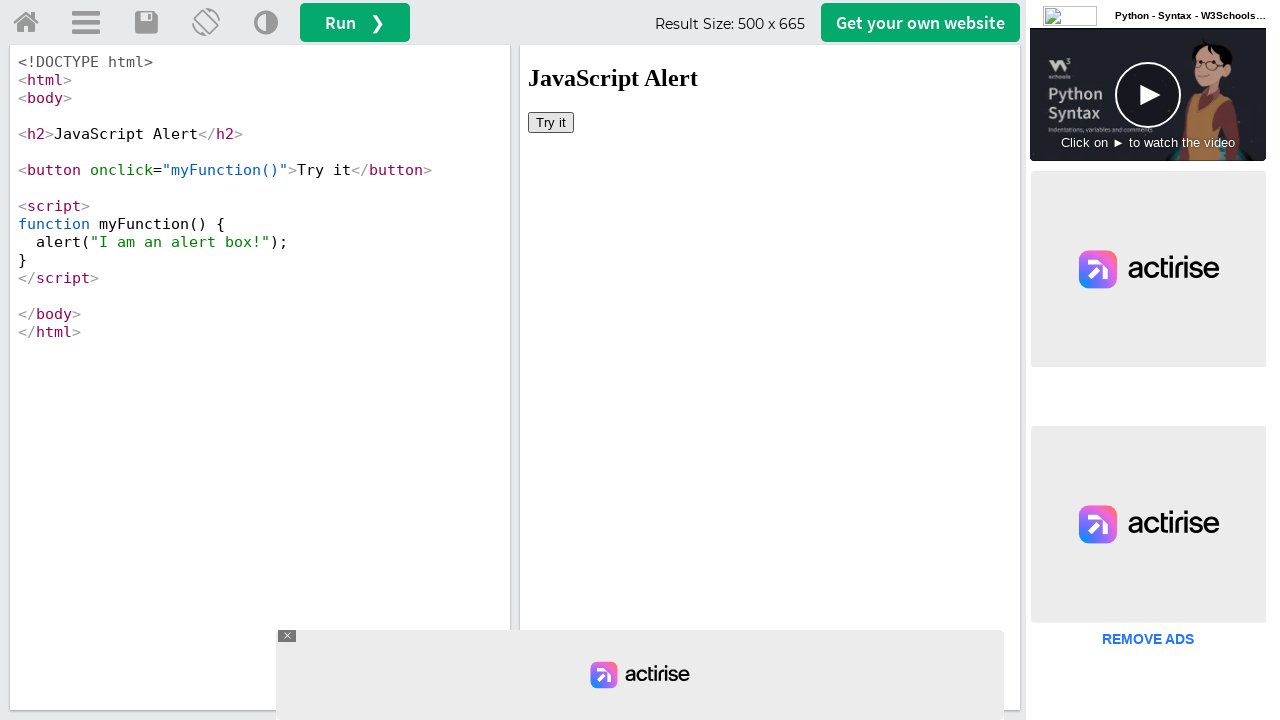

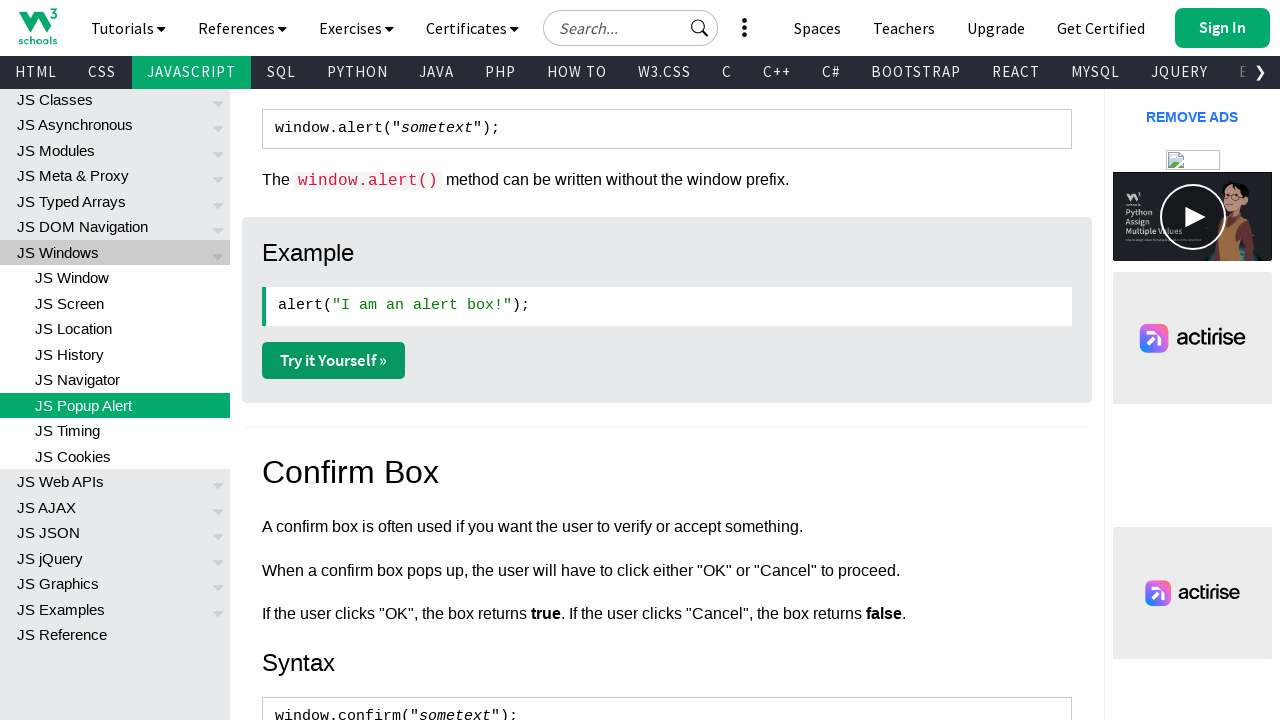